Navigates to the Dehieu website

Starting URL: https://dehieu.vn/

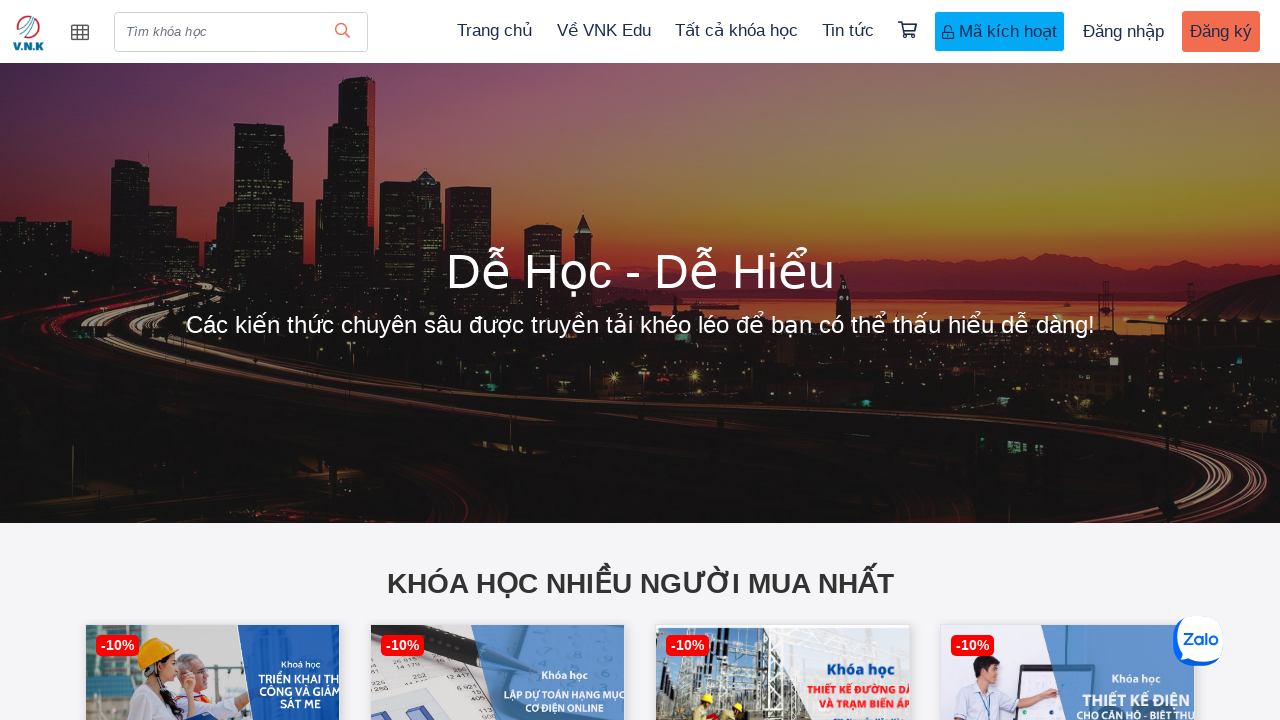

Navigated to Dehieu website at https://dehieu.vn/
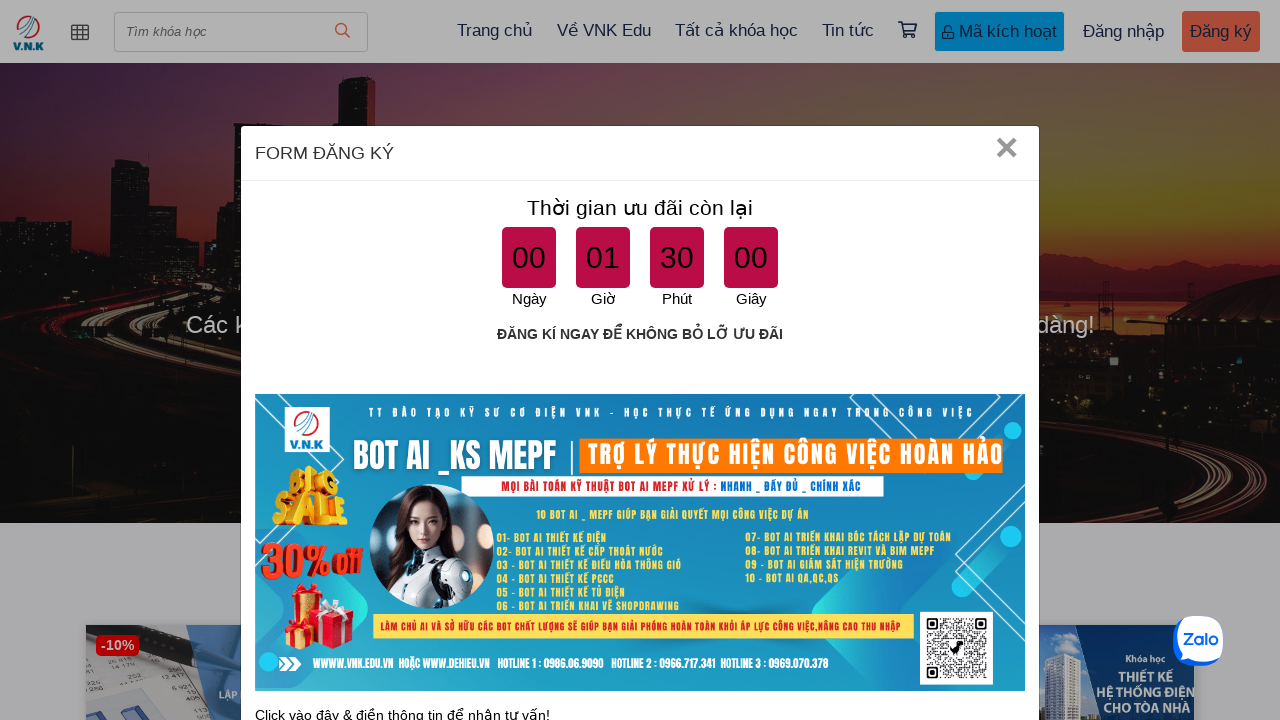

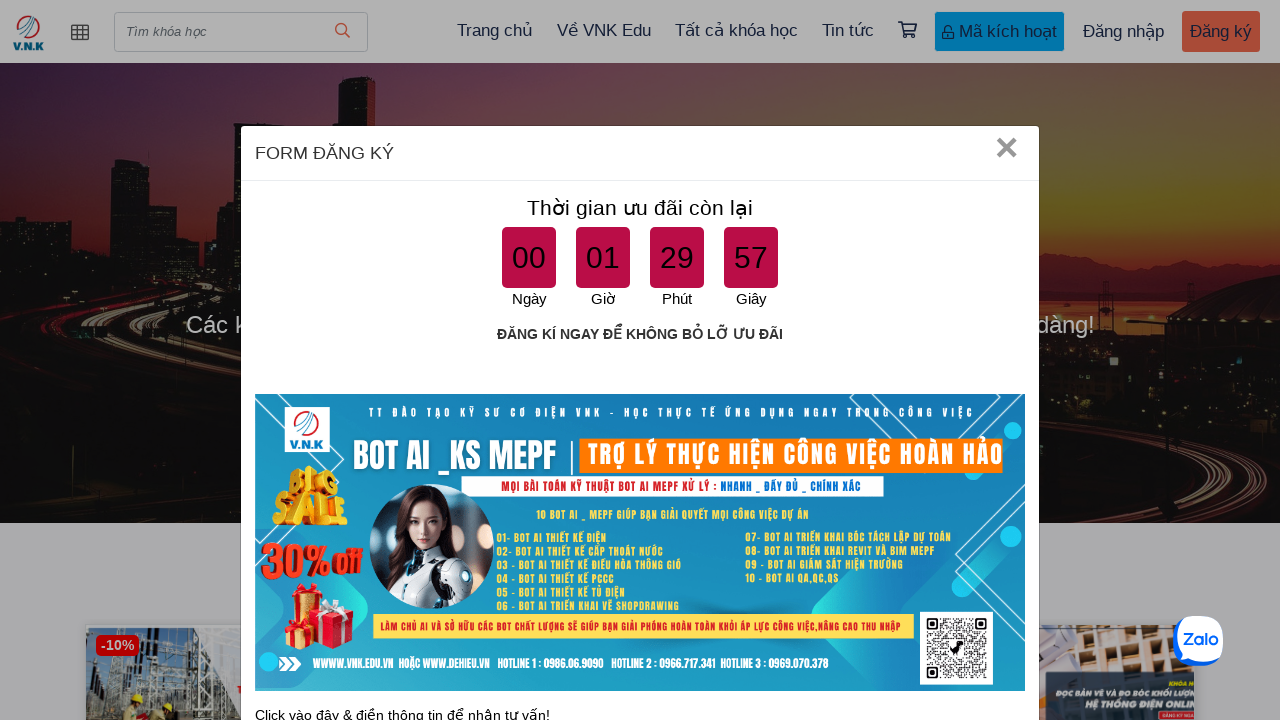